Tests the deposit functionality on a demo banking application by selecting a customer (Harry Potter) from a dropdown, logging in, navigating to the deposit section, entering an invalid amount, and attempting to submit.

Starting URL: https://www.globalsqa.com/angularJs-protractor/BankingProject/#/login

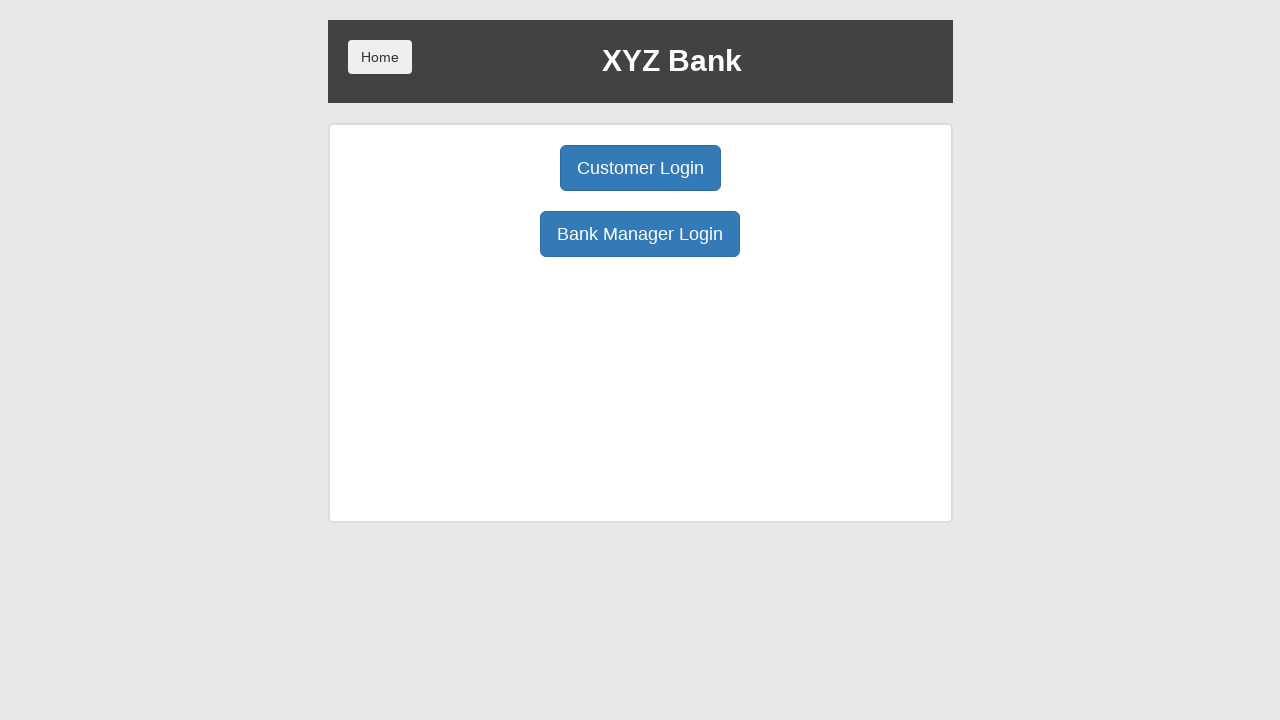

Clicked Customer Login button at (640, 168) on xpath=/html/body/div/div/div[2]/div/div[1]/div[1]/button
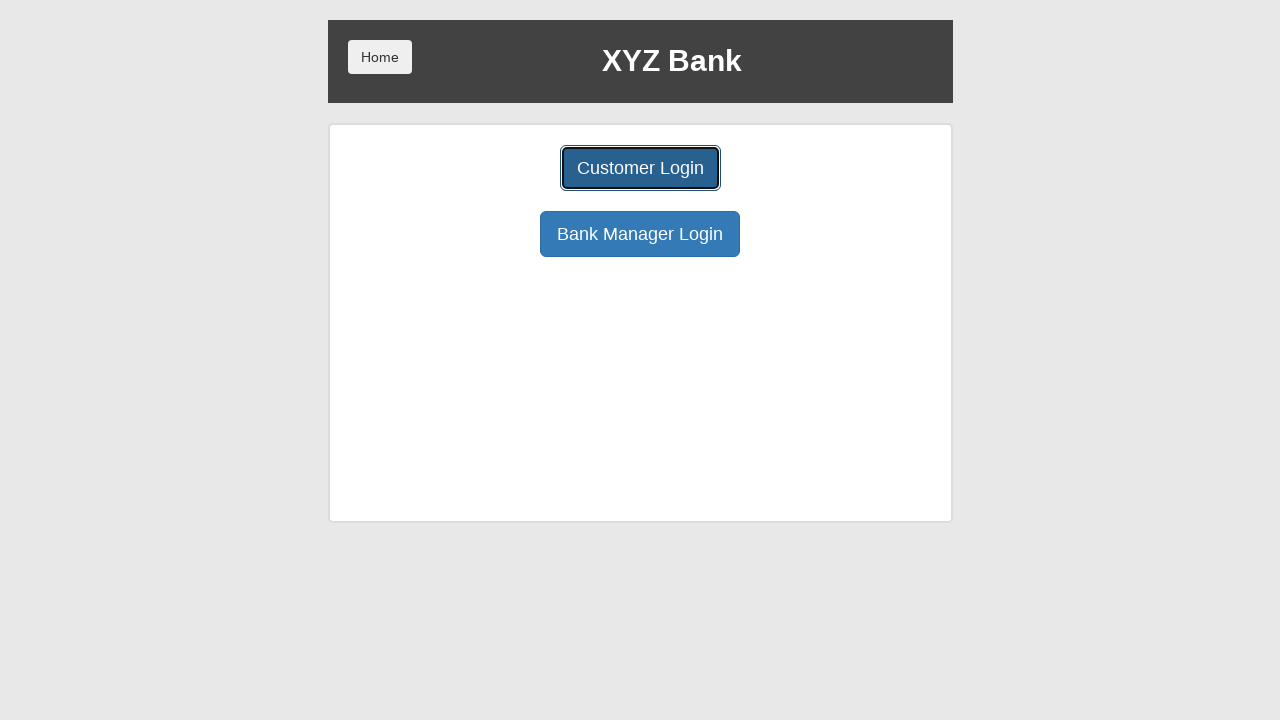

Waited 1000ms for page to load
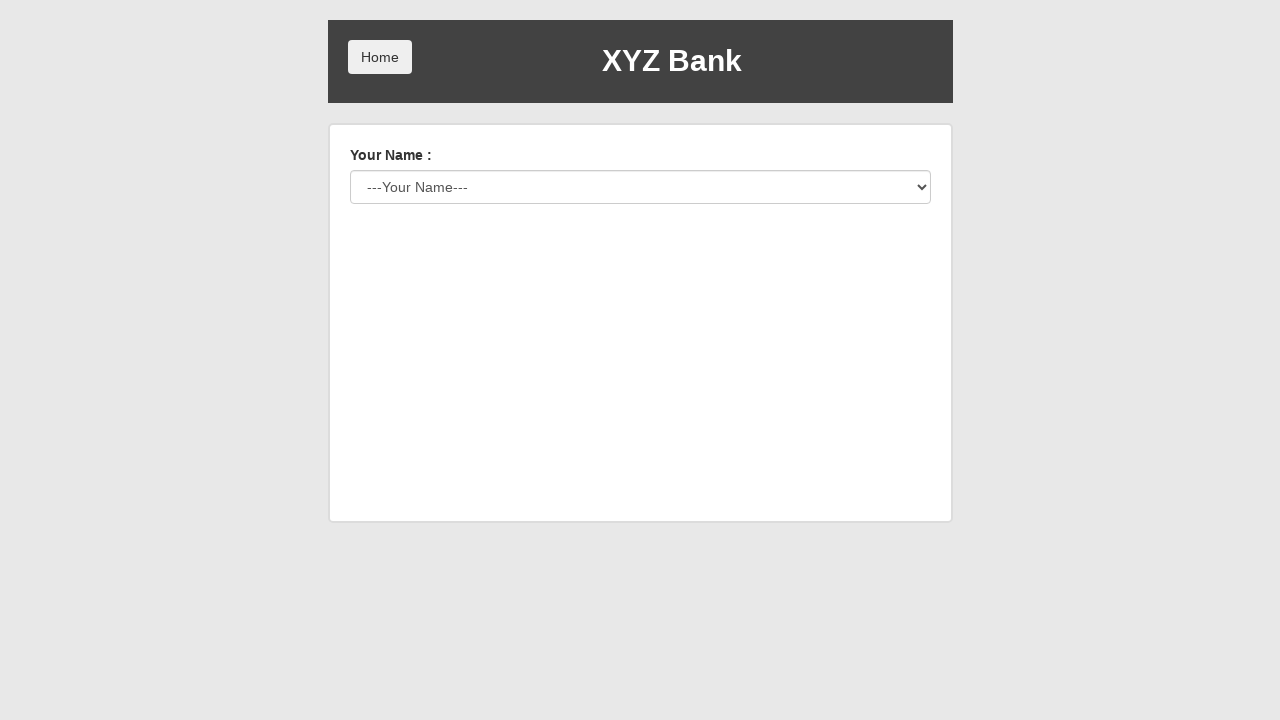

Clicked on Your Name dropdown at (640, 187) on select[name='userSelect']
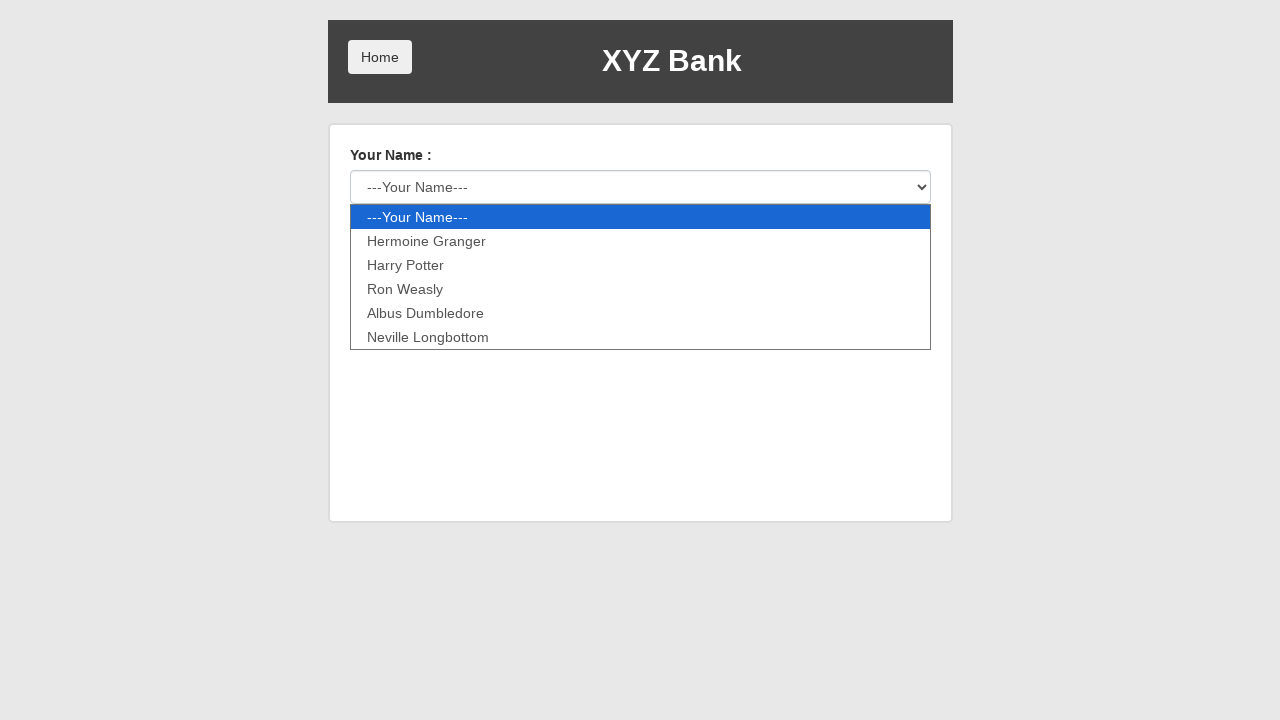

Waited 1000ms for dropdown to open
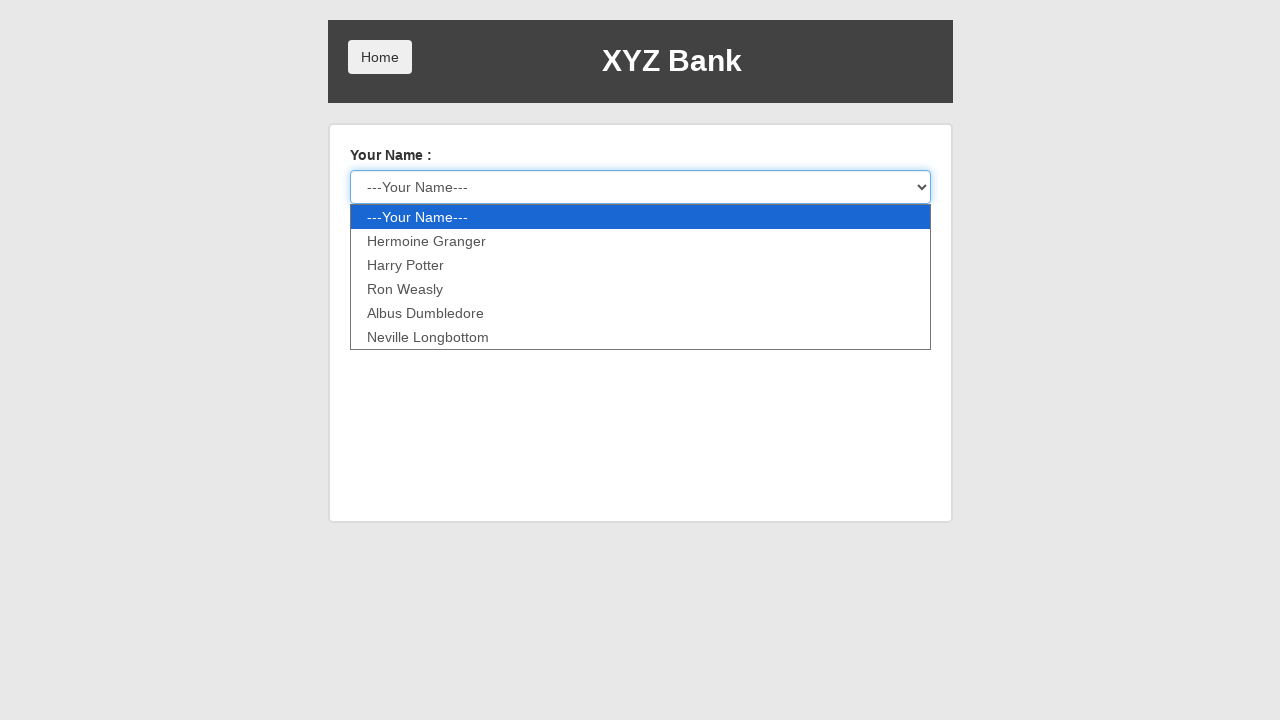

Selected Harry Potter from dropdown (index 2) on select[name='userSelect']
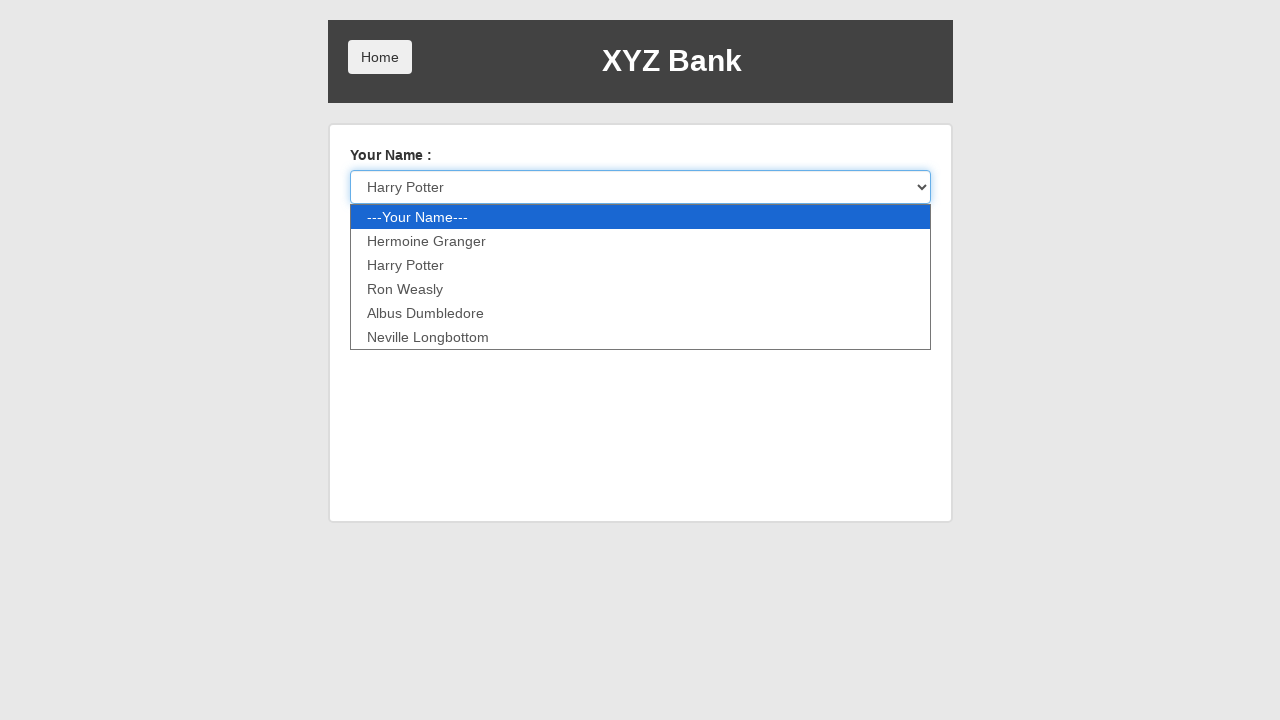

Waited 1000ms after selecting customer
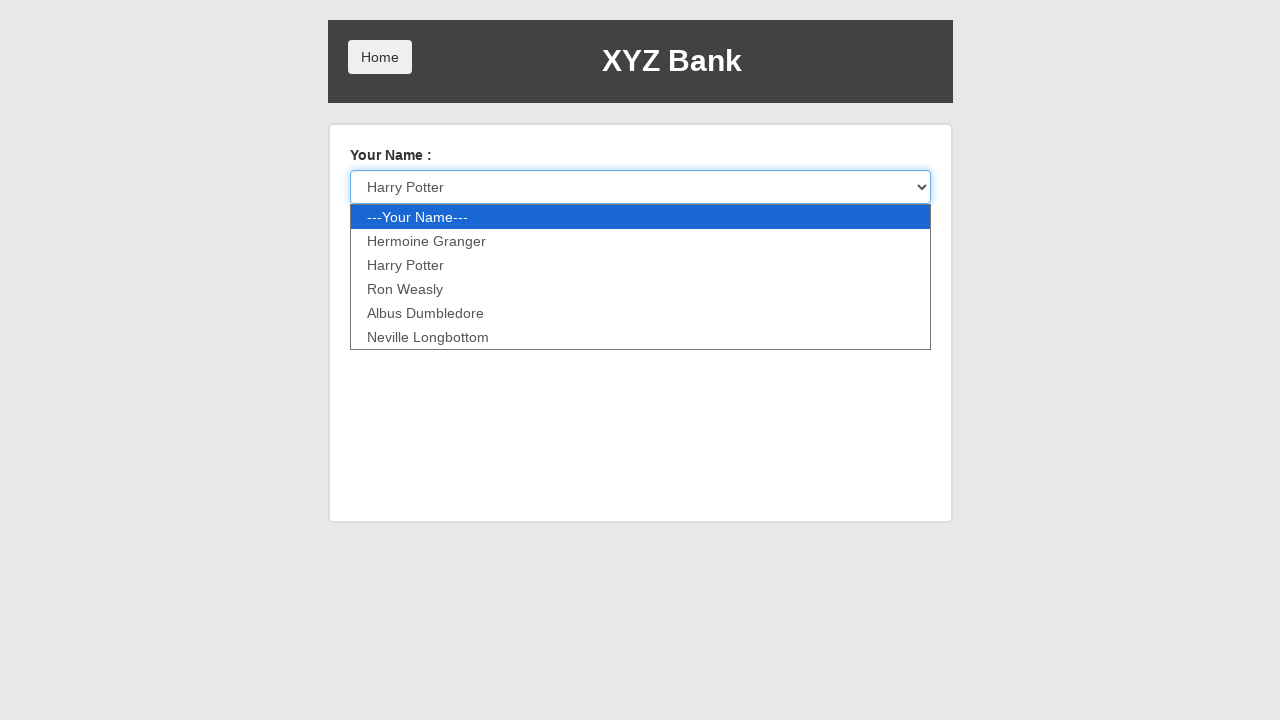

Clicked Login button at (380, 236) on xpath=/html/body/div/div/div[2]/div/form/button
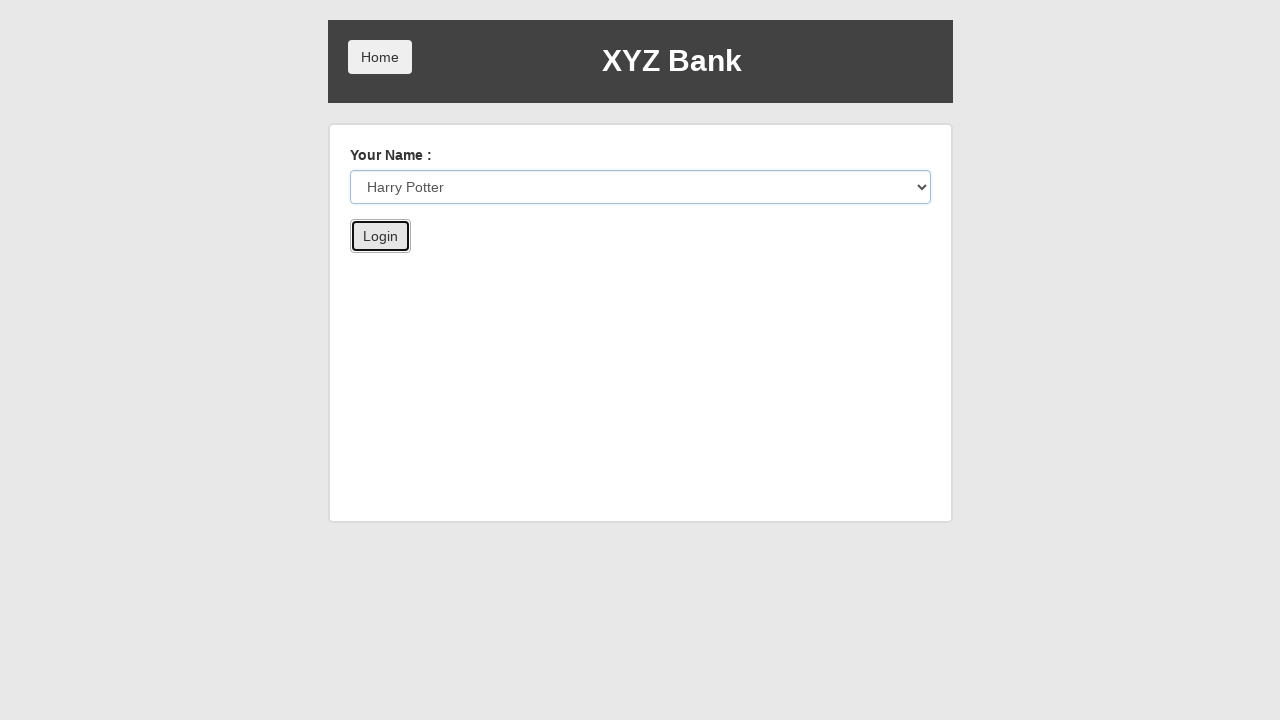

Waited 1000ms for login to complete
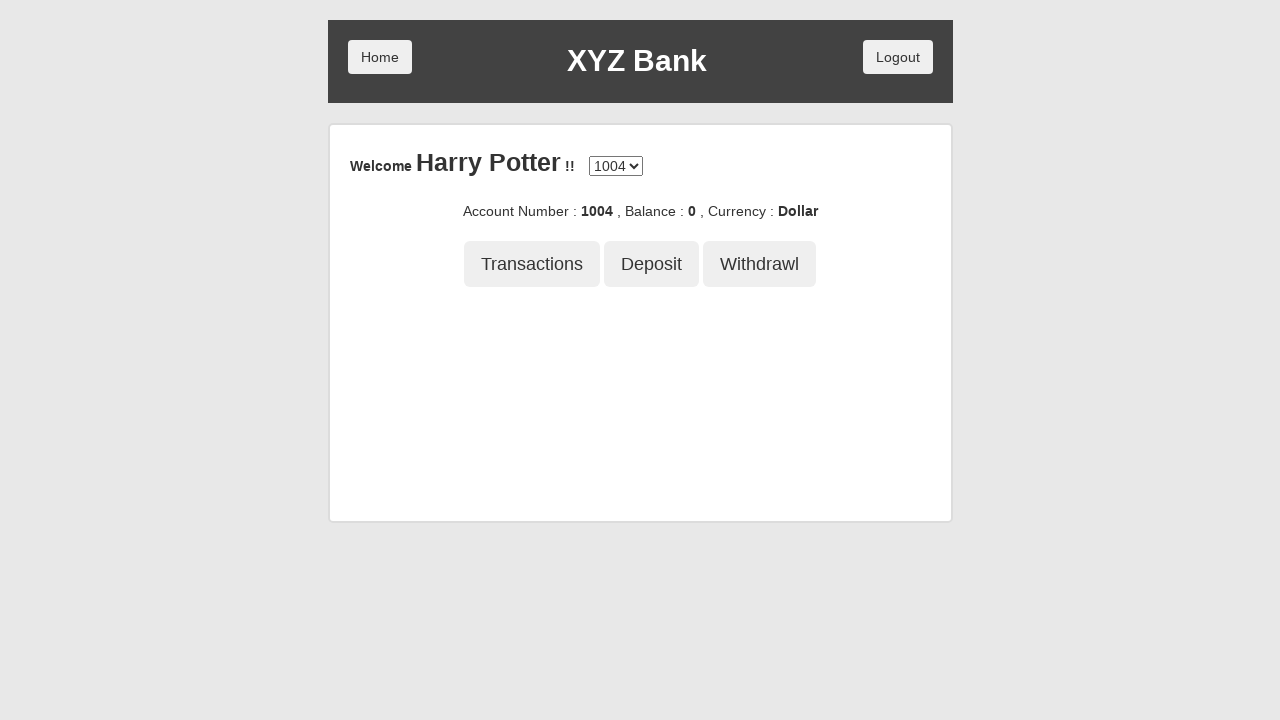

Clicked on Deposit tab at (652, 264) on xpath=/html/body/div/div/div[2]/div/div[3]/button[2]
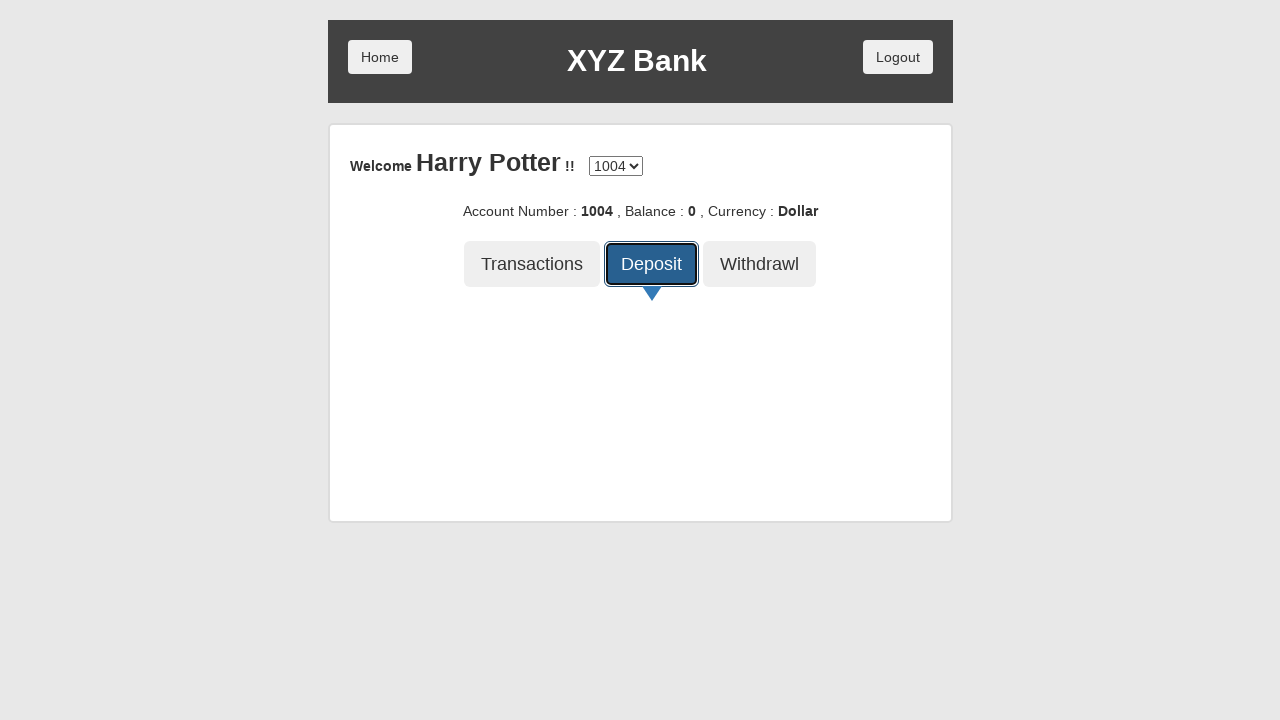

Waited 1000ms for Deposit tab to load
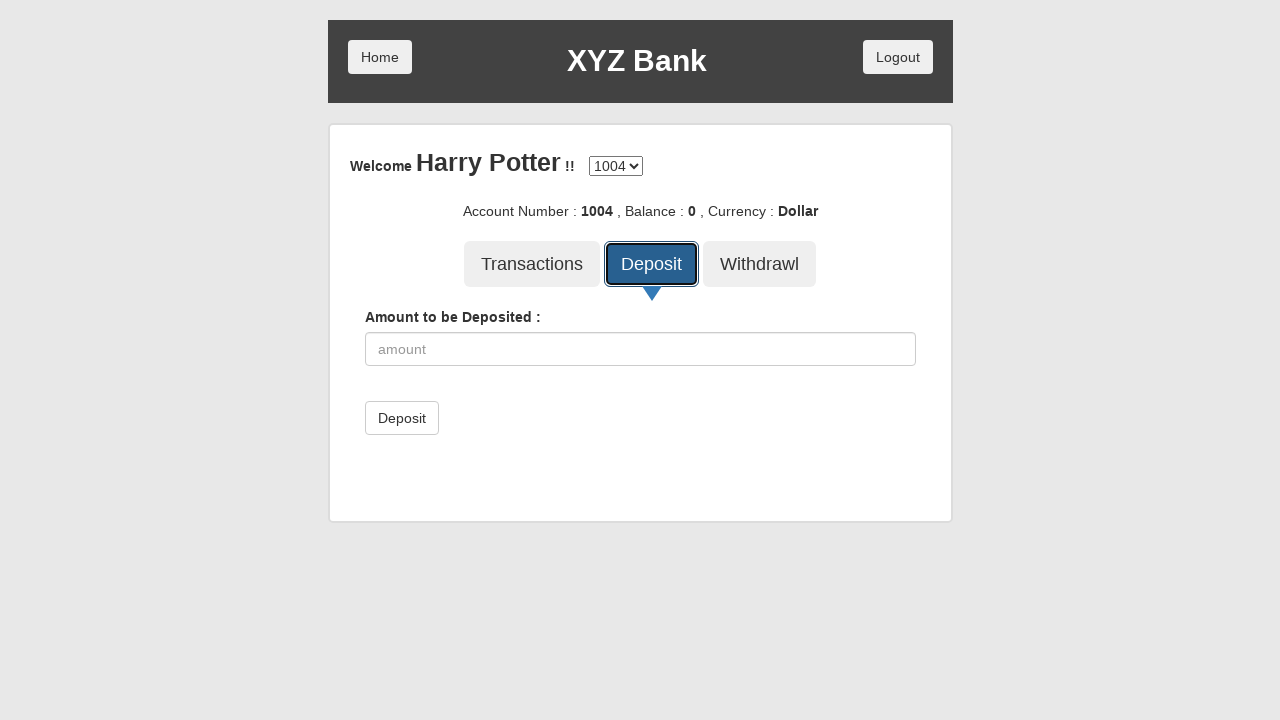

Clicked on amount input field at (640, 349) on xpath=/html/body/div/div/div[2]/div/div[4]/div/form/div/input
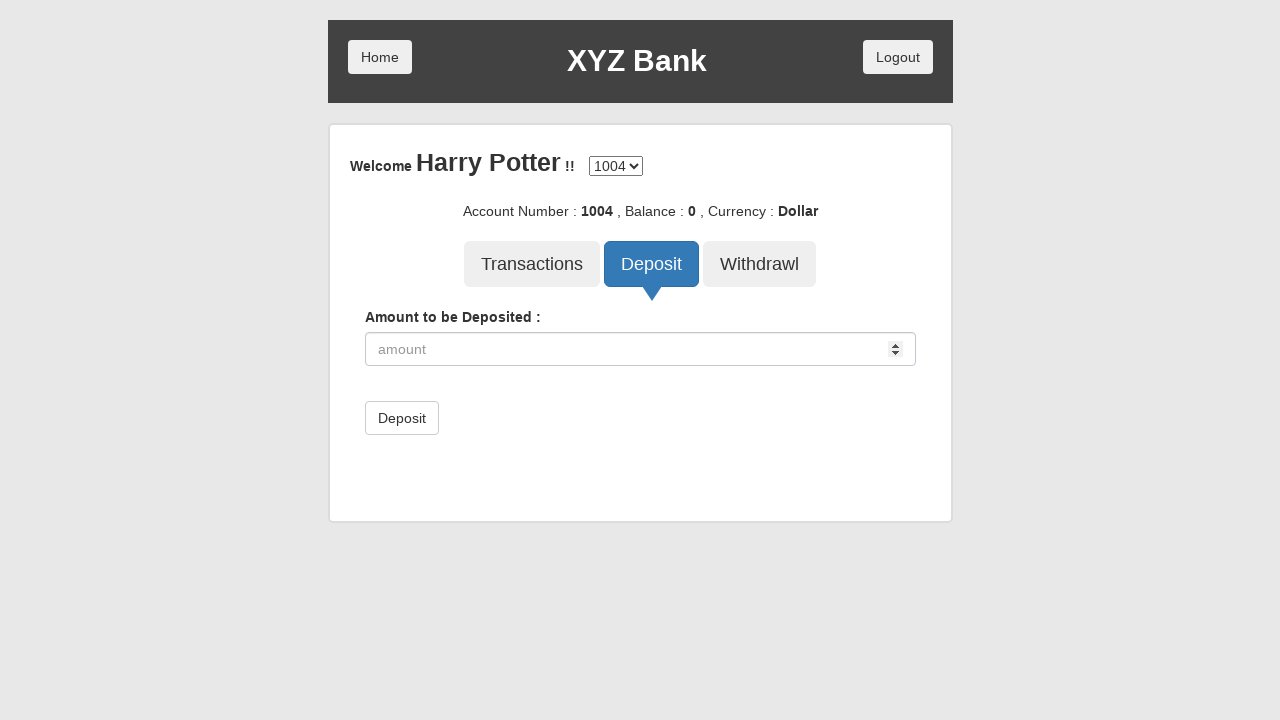

Waited 1000ms for input field to be ready
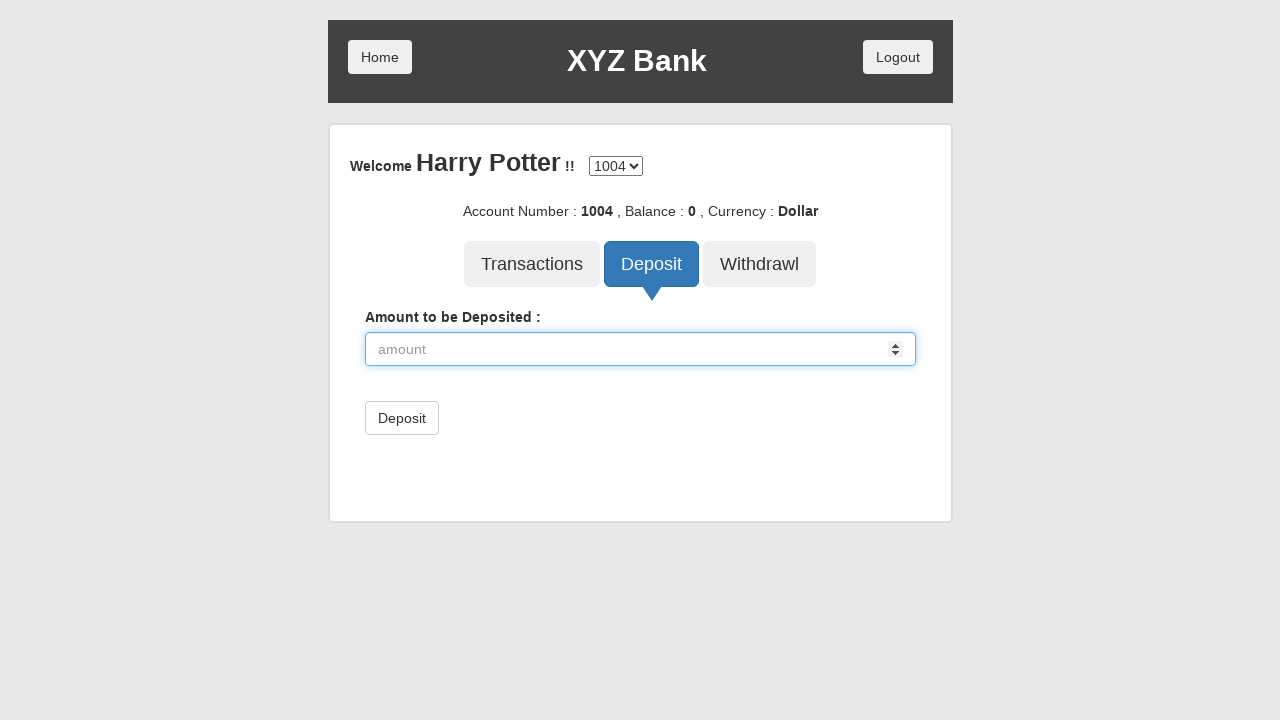

Entered invalid deposit amount '5000' in the amount field on xpath=/html/body/div/div/div[2]/div/div[4]/div/form/div/input
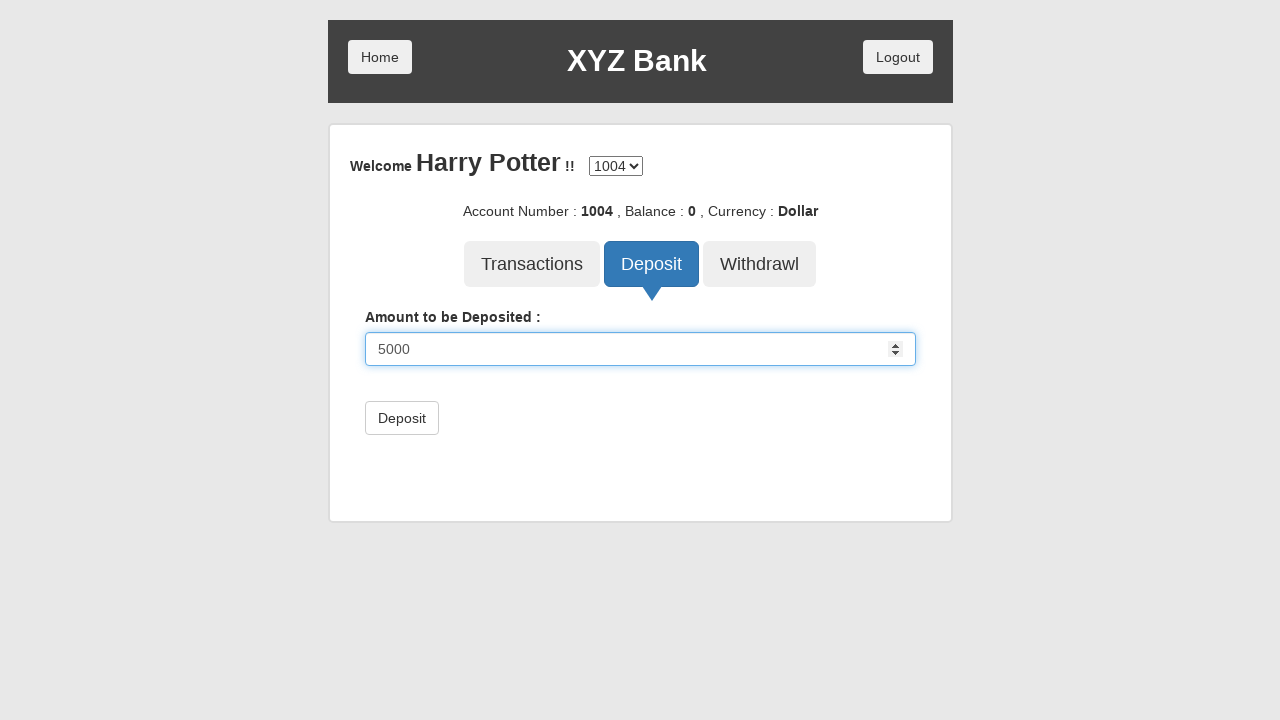

Waited 1000ms after entering amount
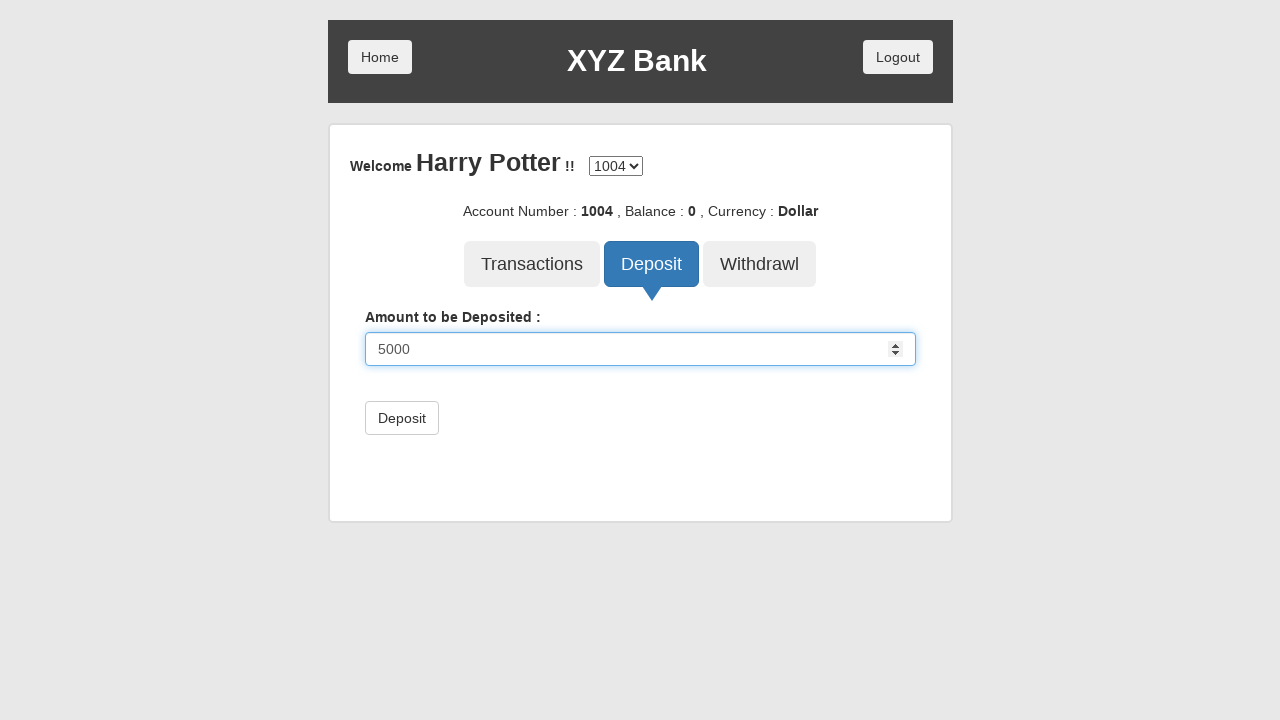

Clicked Deposit button to submit the transaction at (402, 418) on xpath=/html/body/div/div/div[2]/div/div[4]/div/form/button
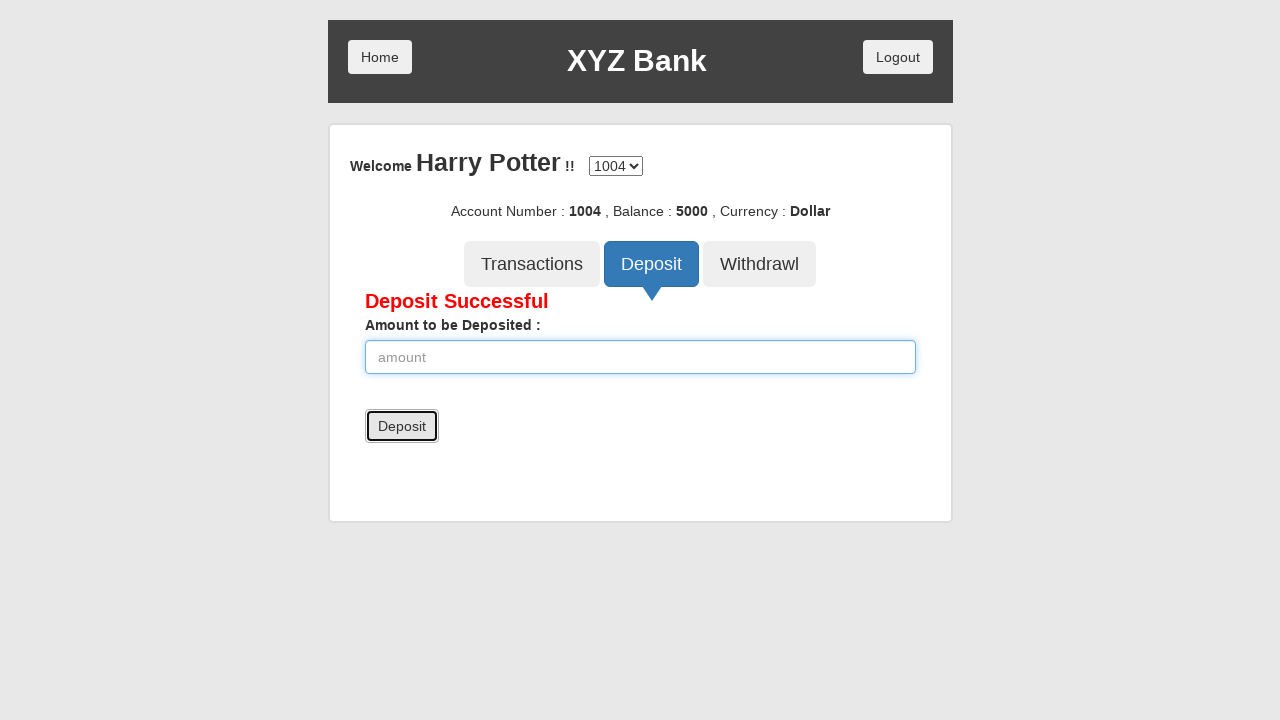

Waited 1000ms for deposit submission to process
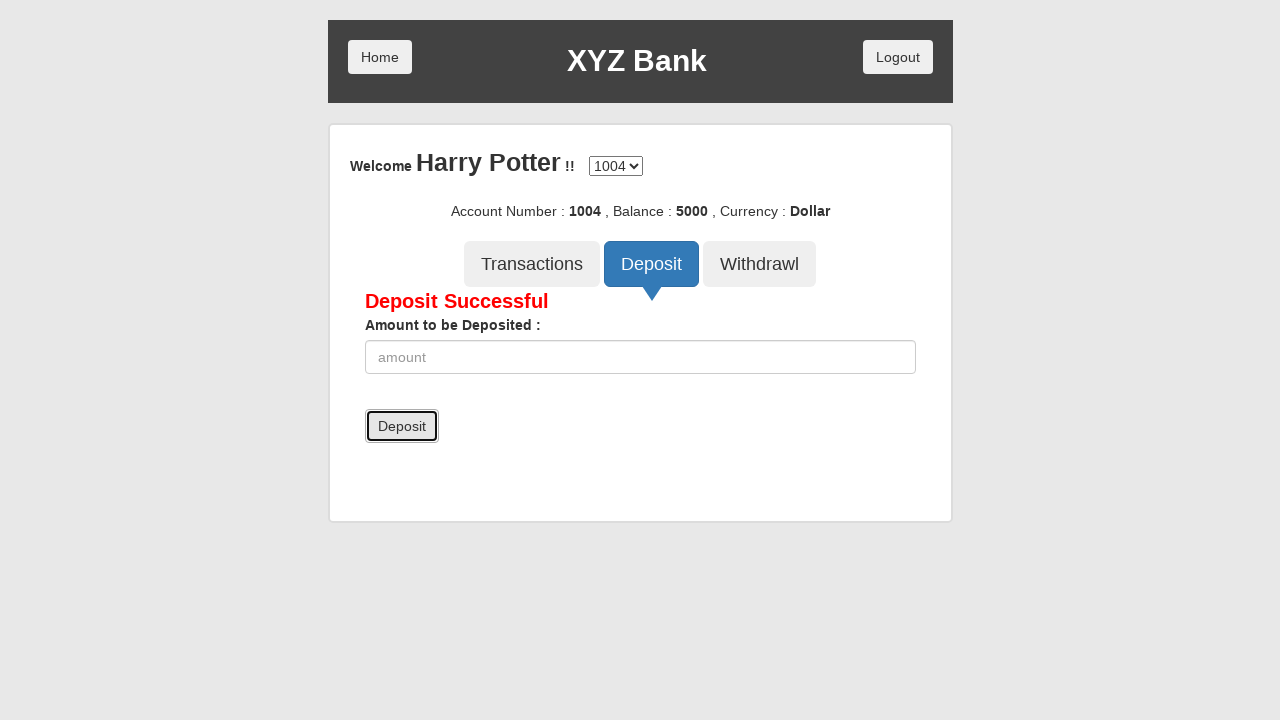

Waited for result message to appear
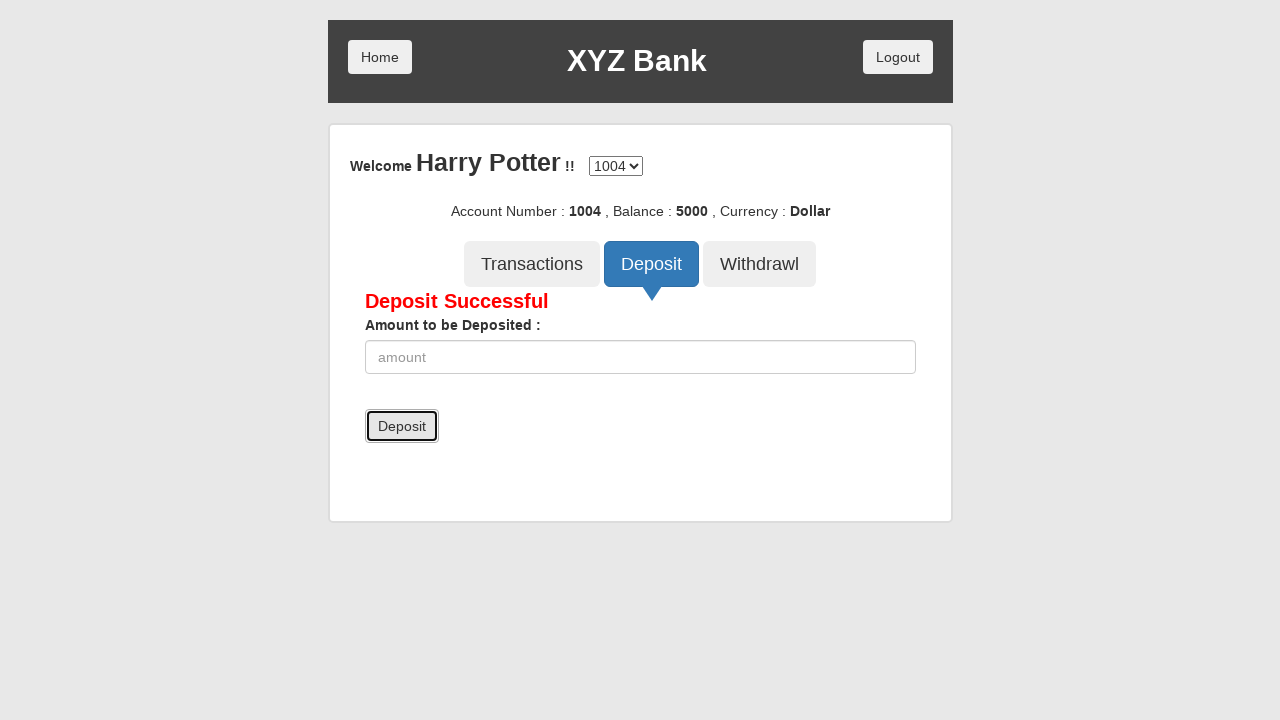

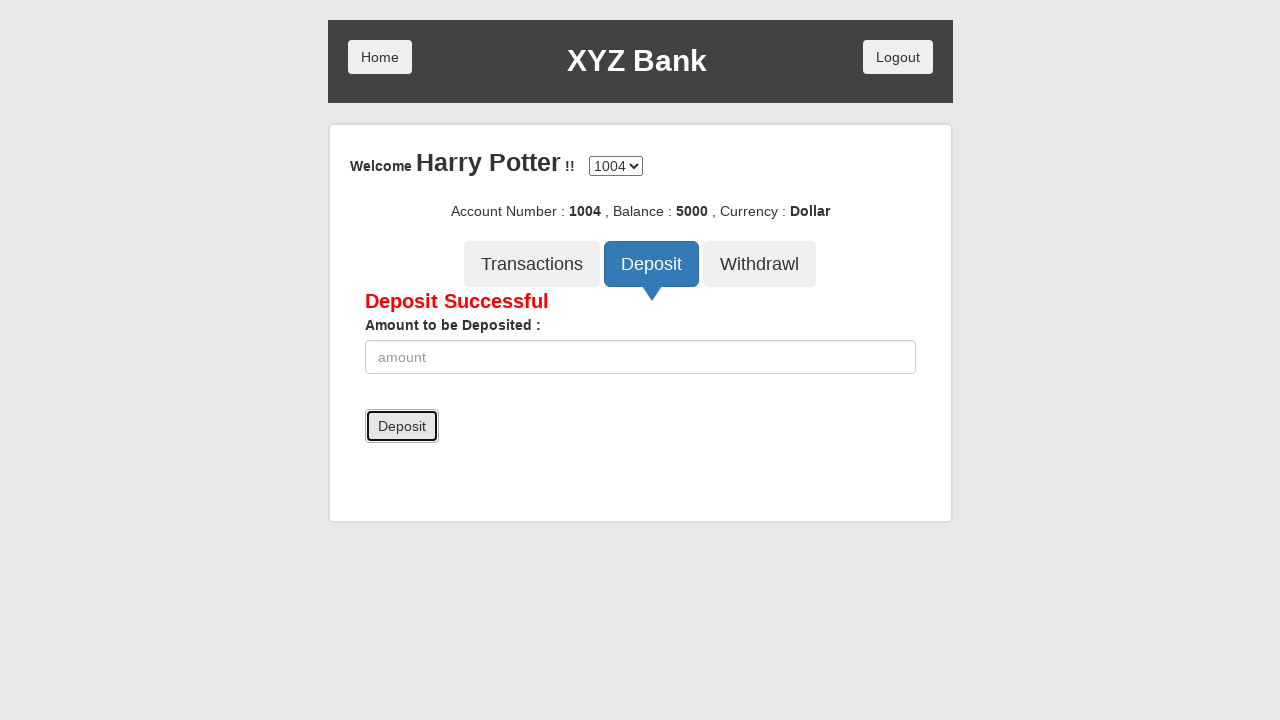